Tests interaction with shadow DOM elements by scrolling to a specific div and filling an input field nested within multiple shadow roots

Starting URL: https://selectorshub.com/xpath-practice-page/

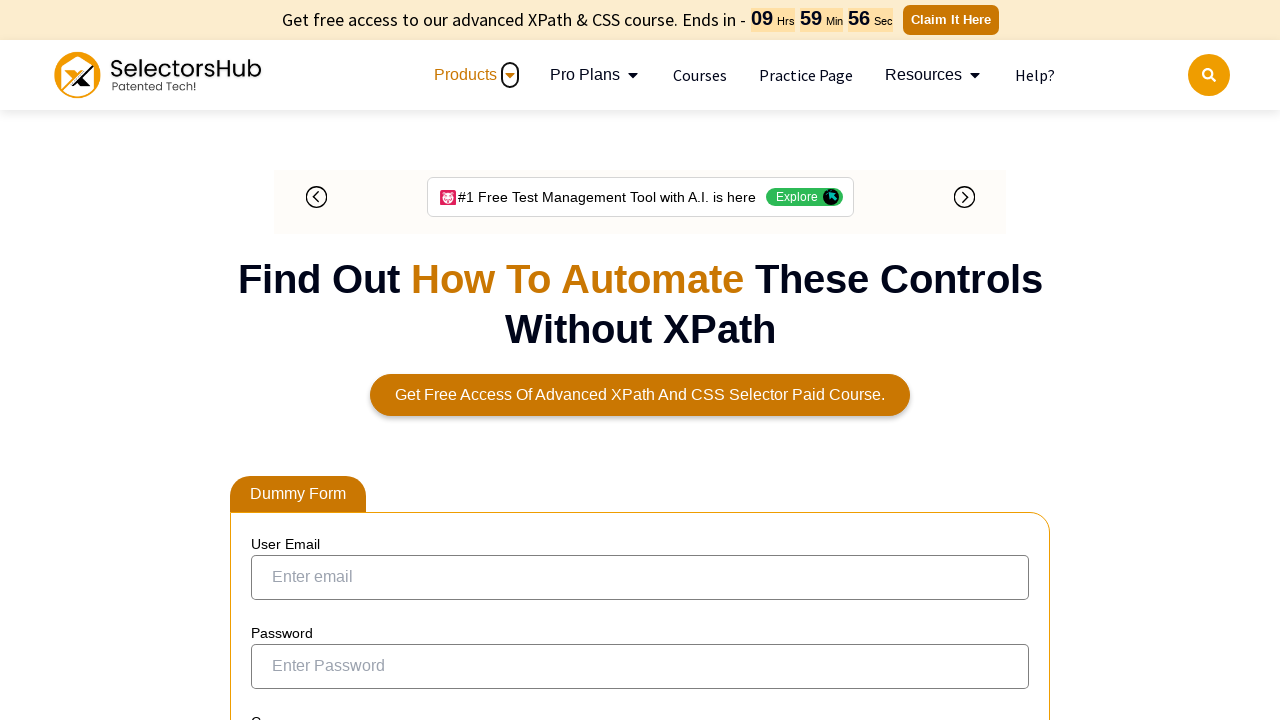

Located the jackPart div element containing shadow DOM
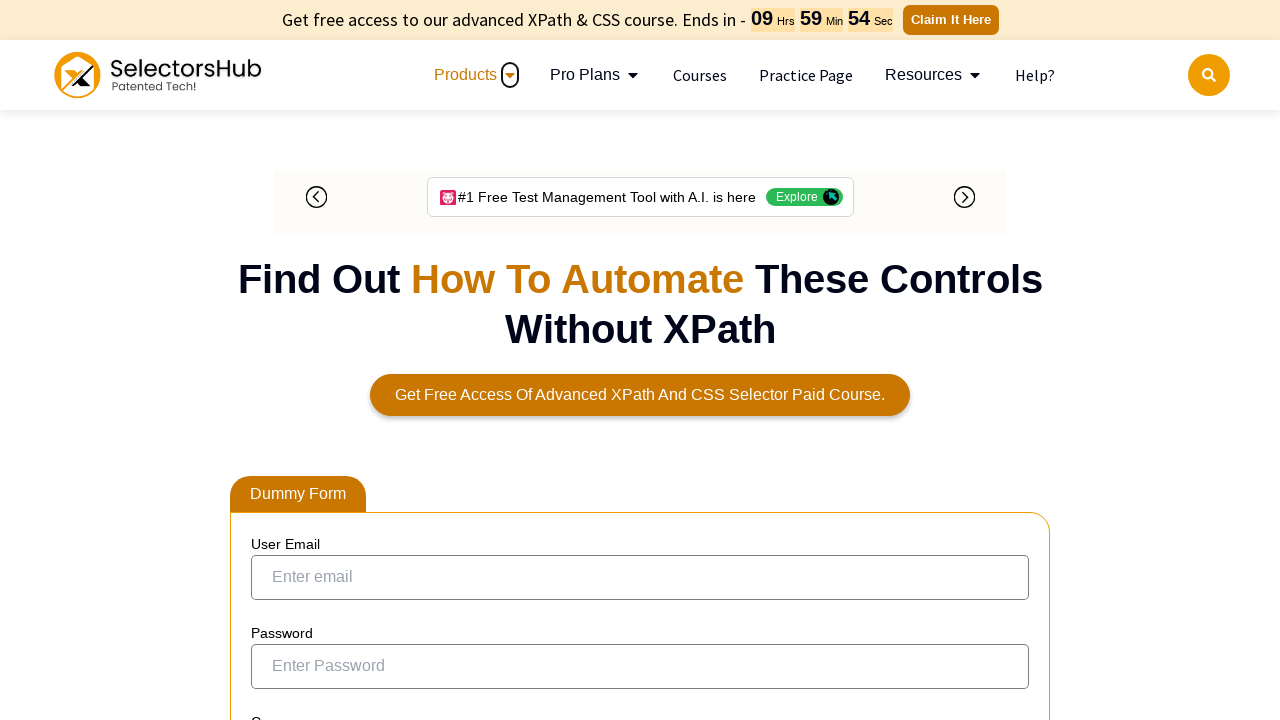

Scrolled to view the jackPart div element
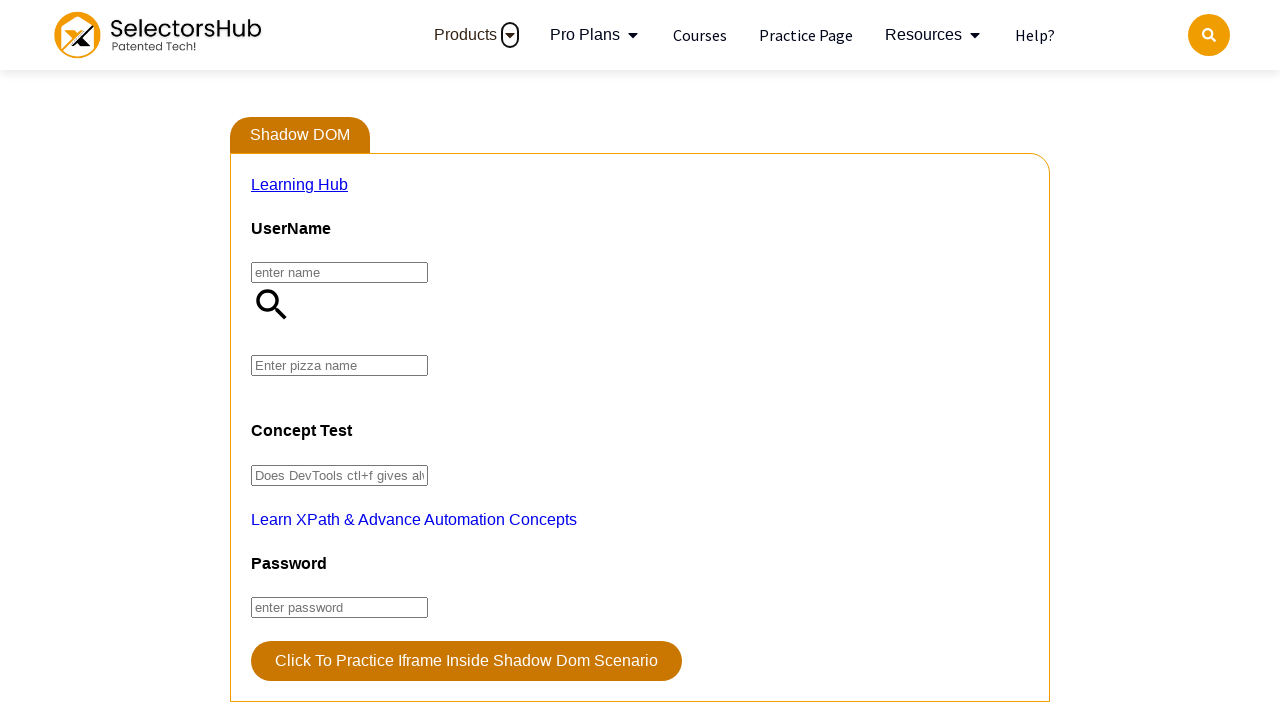

Filled pizza input field with 'Farmhouse' through nested shadow DOM
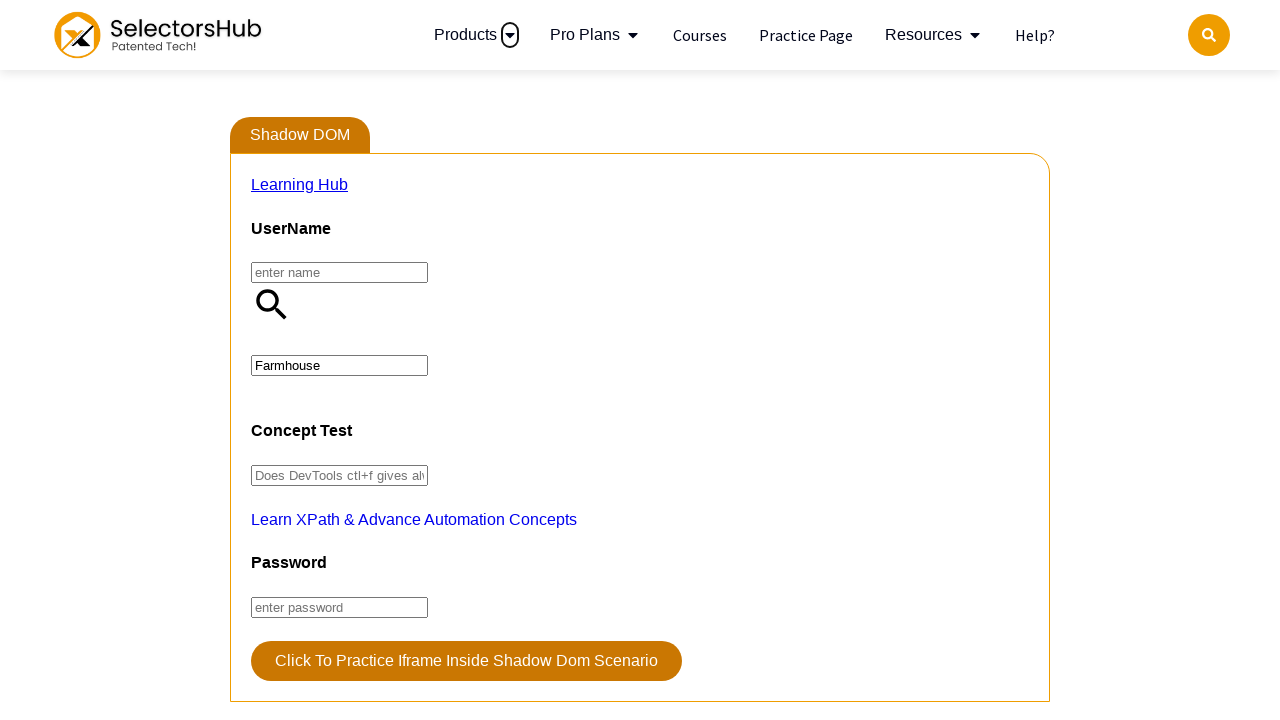

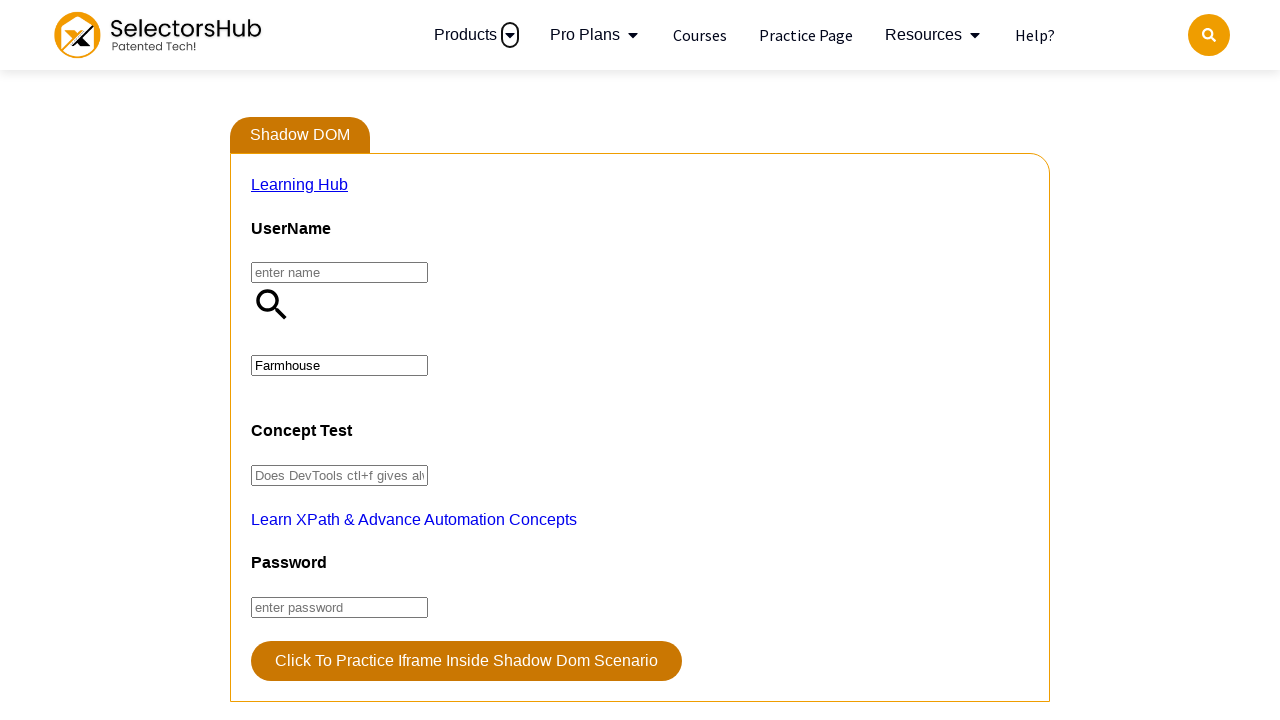